Tests autocomplete functionality by typing partial text and selecting a specific option from the dropdown suggestions

Starting URL: https://rahulshettyacademy.com/AutomationPractice/

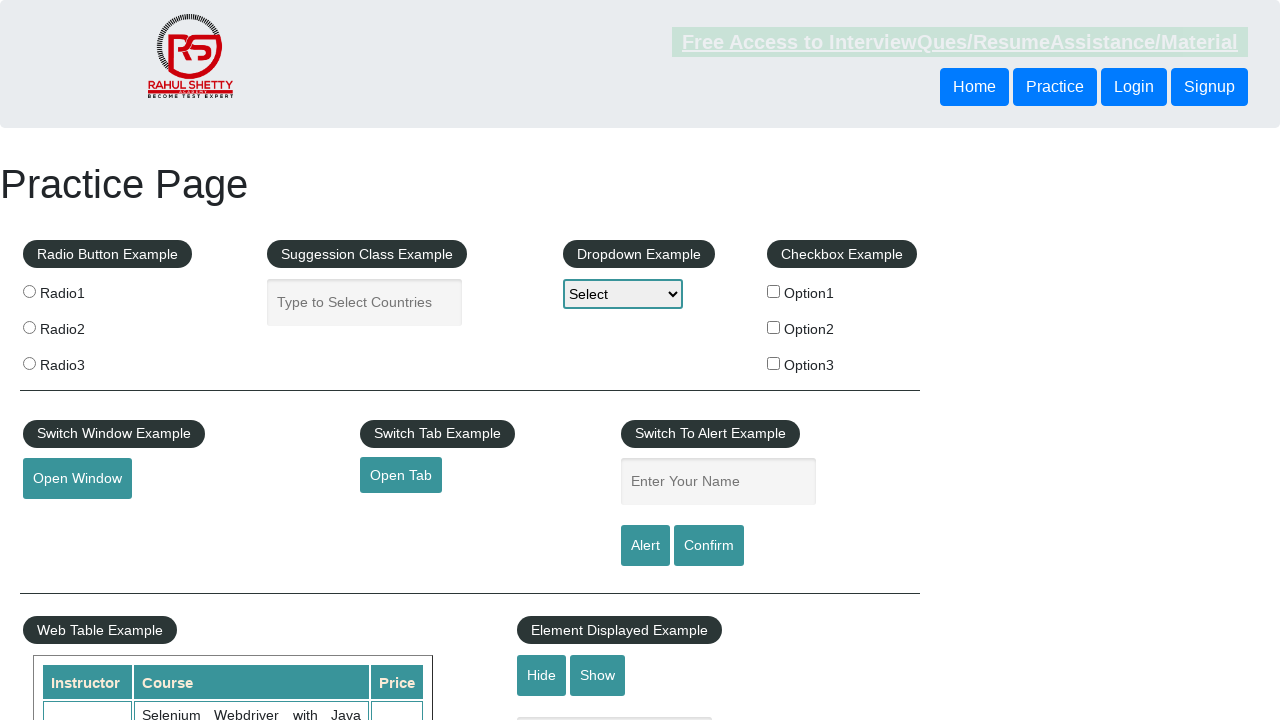

Typed 'uni' in autocomplete field on #autocomplete
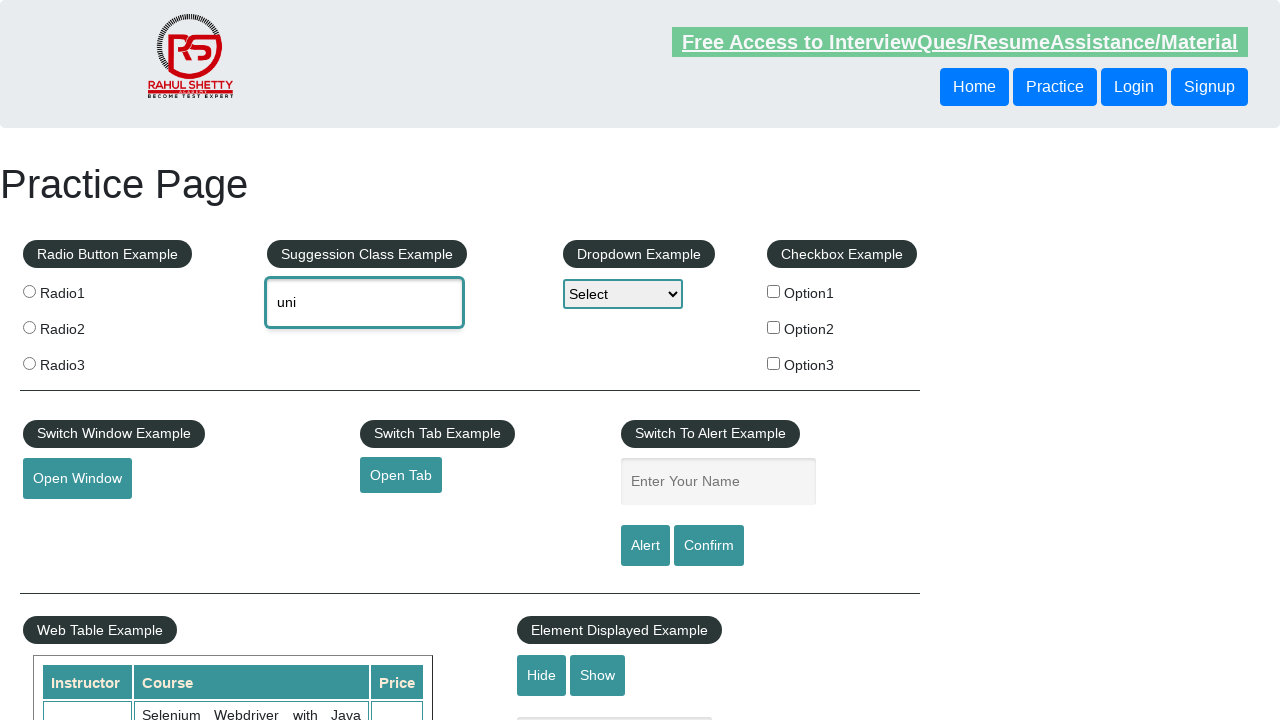

Dropdown suggestions appeared
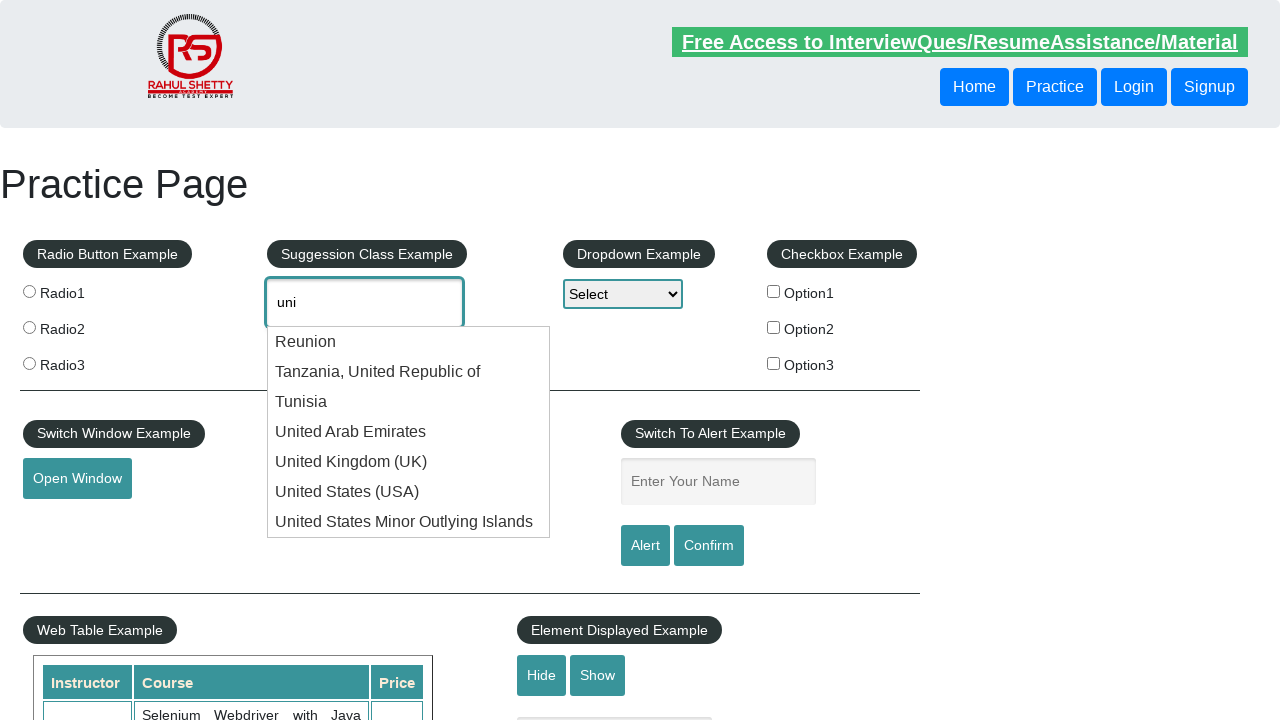

Retrieved all dropdown suggestion options
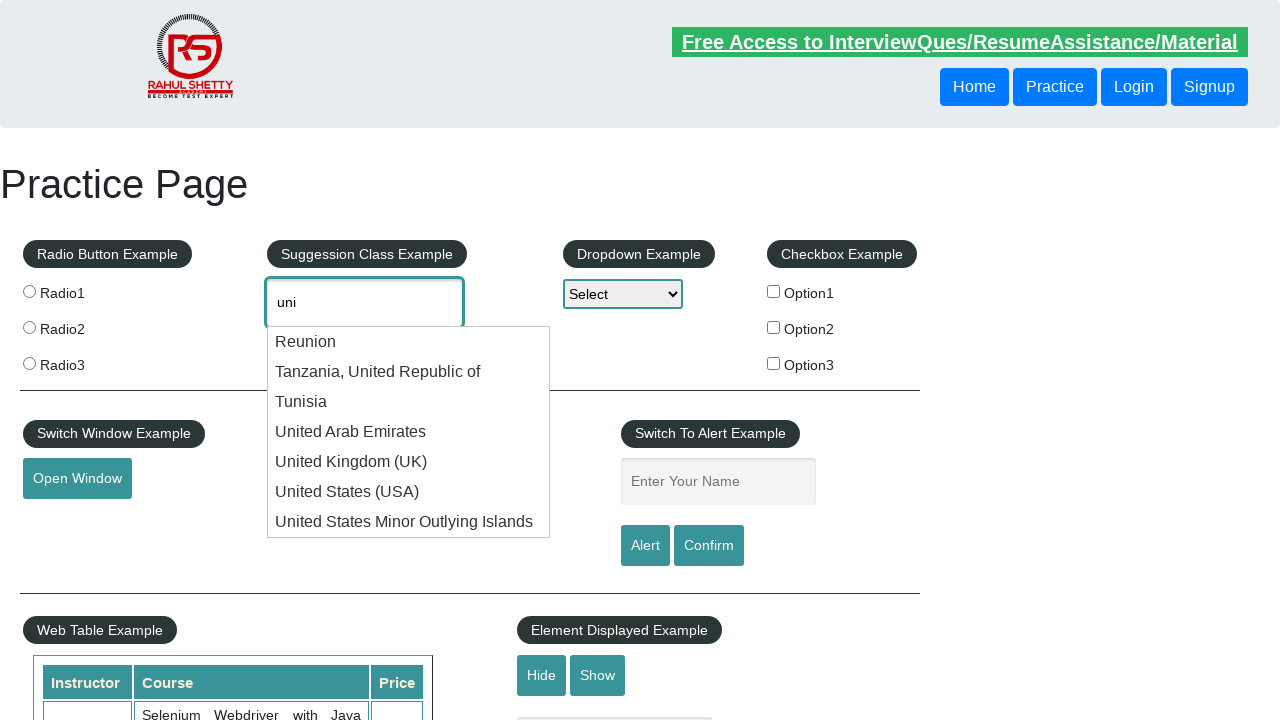

Clicked 'United States (USA)' option from dropdown at (409, 492) on ul#ui-id-1 li div >> nth=5
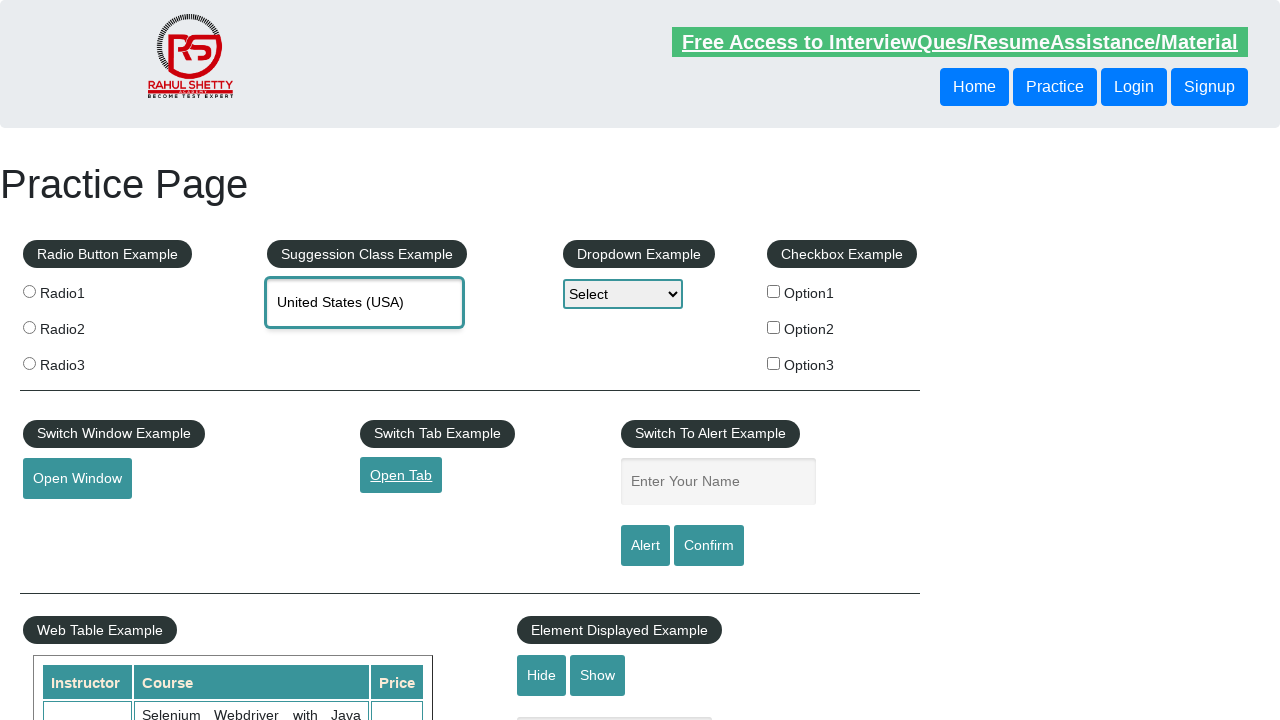

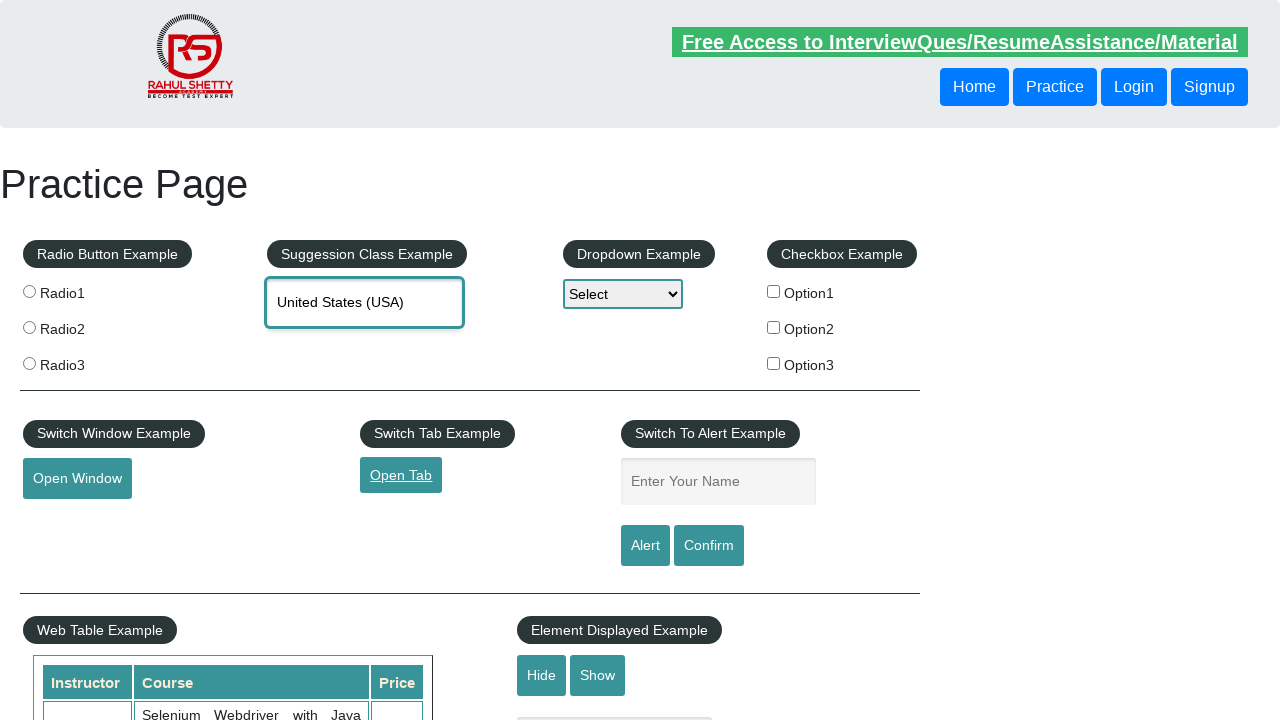